Tests browser back button functionality with filter navigation

Starting URL: https://demo.playwright.dev/todomvc

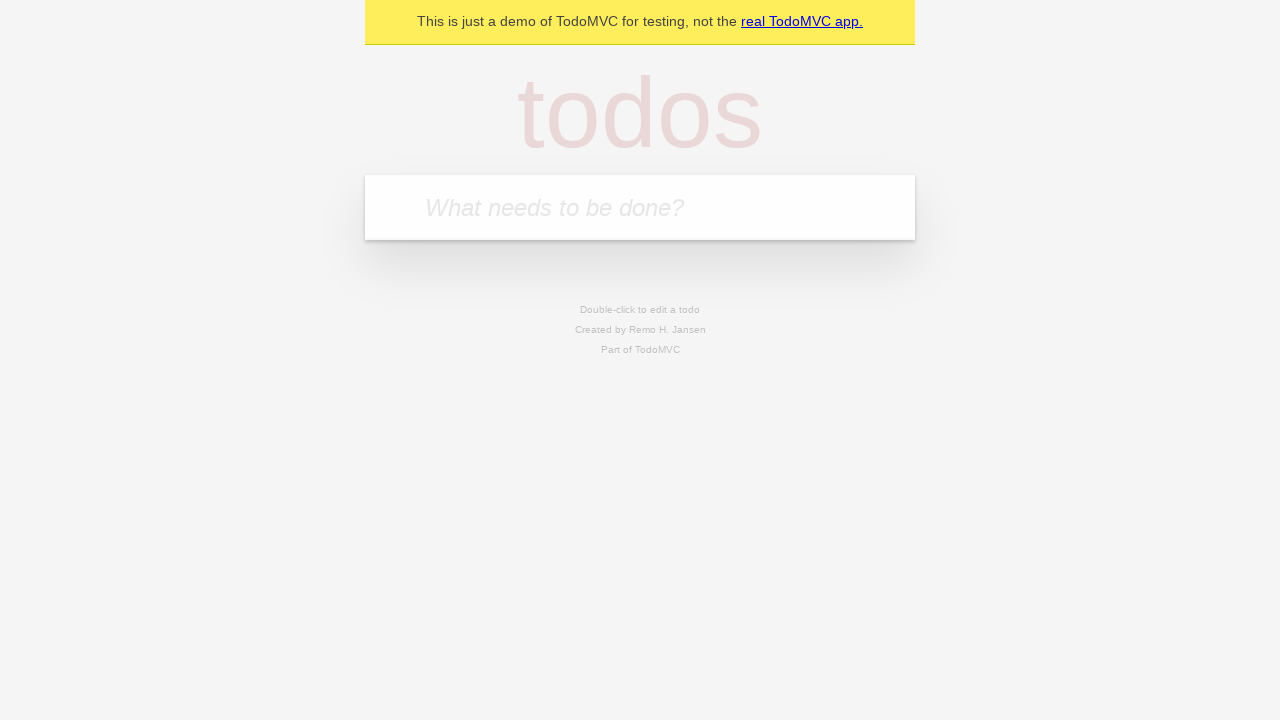

Filled todo input with 'buy some cheese' on internal:attr=[placeholder="What needs to be done?"i]
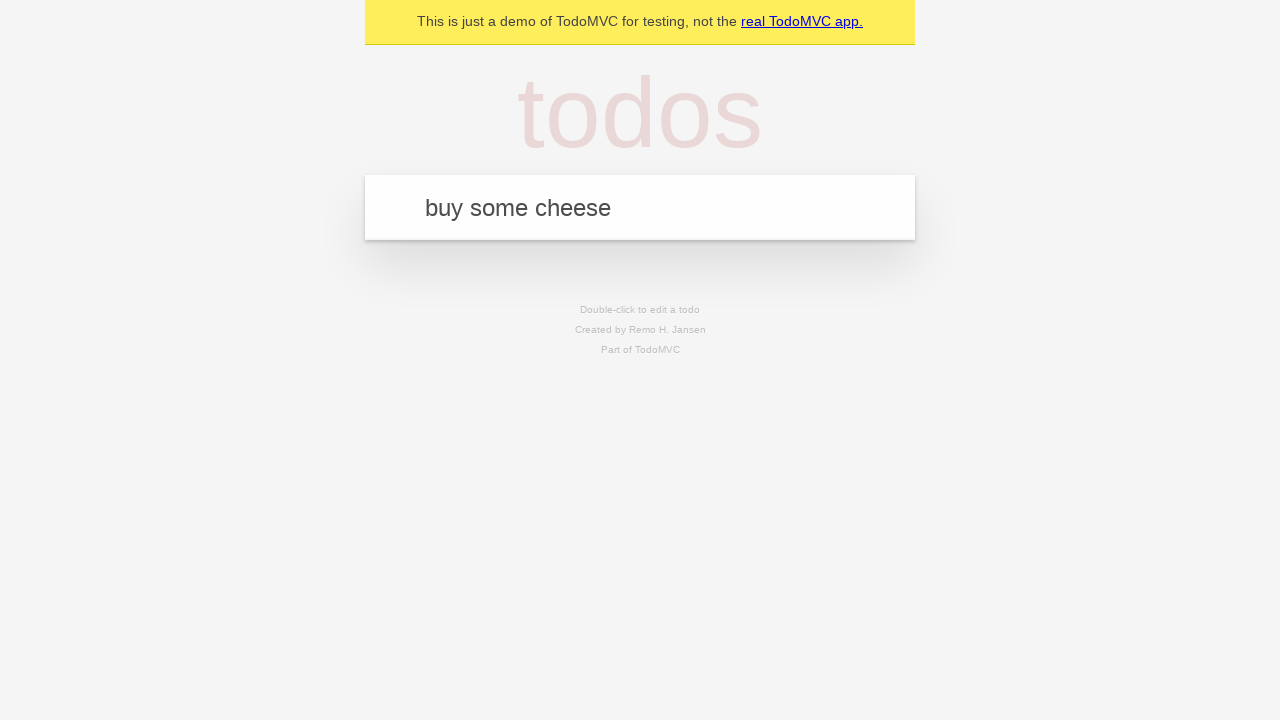

Pressed Enter to create first todo on internal:attr=[placeholder="What needs to be done?"i]
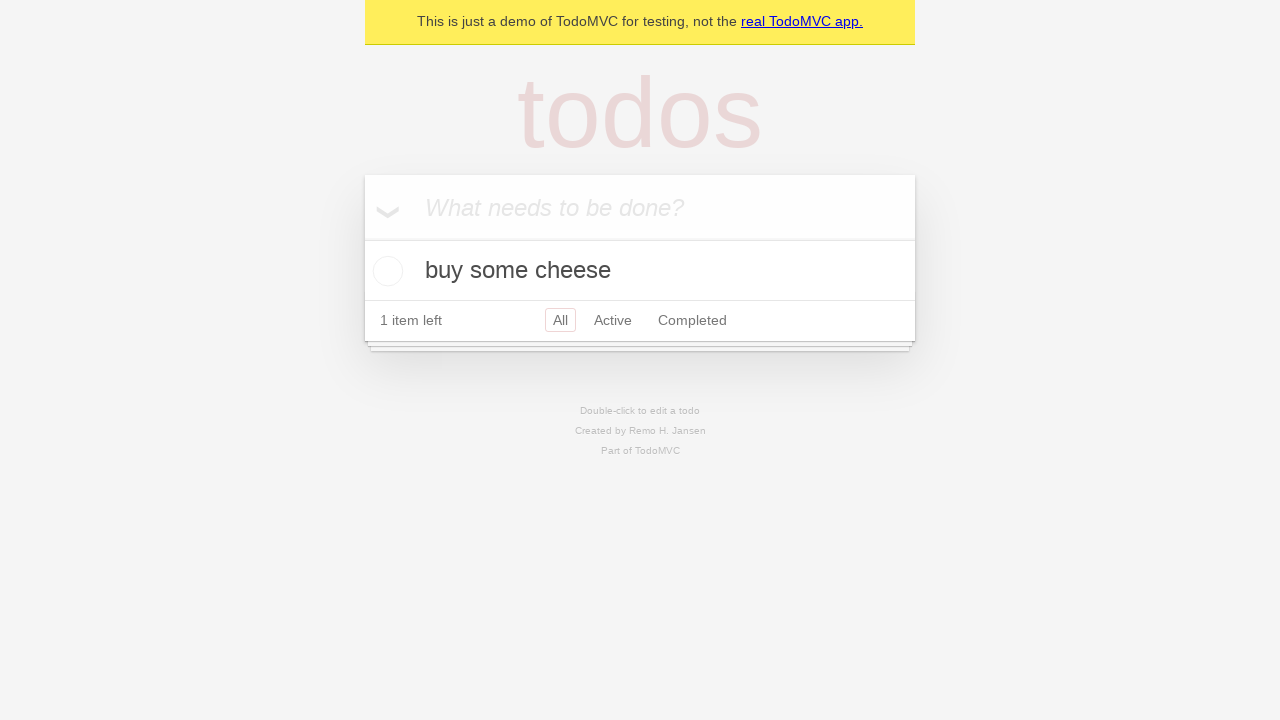

Filled todo input with 'feed the cat' on internal:attr=[placeholder="What needs to be done?"i]
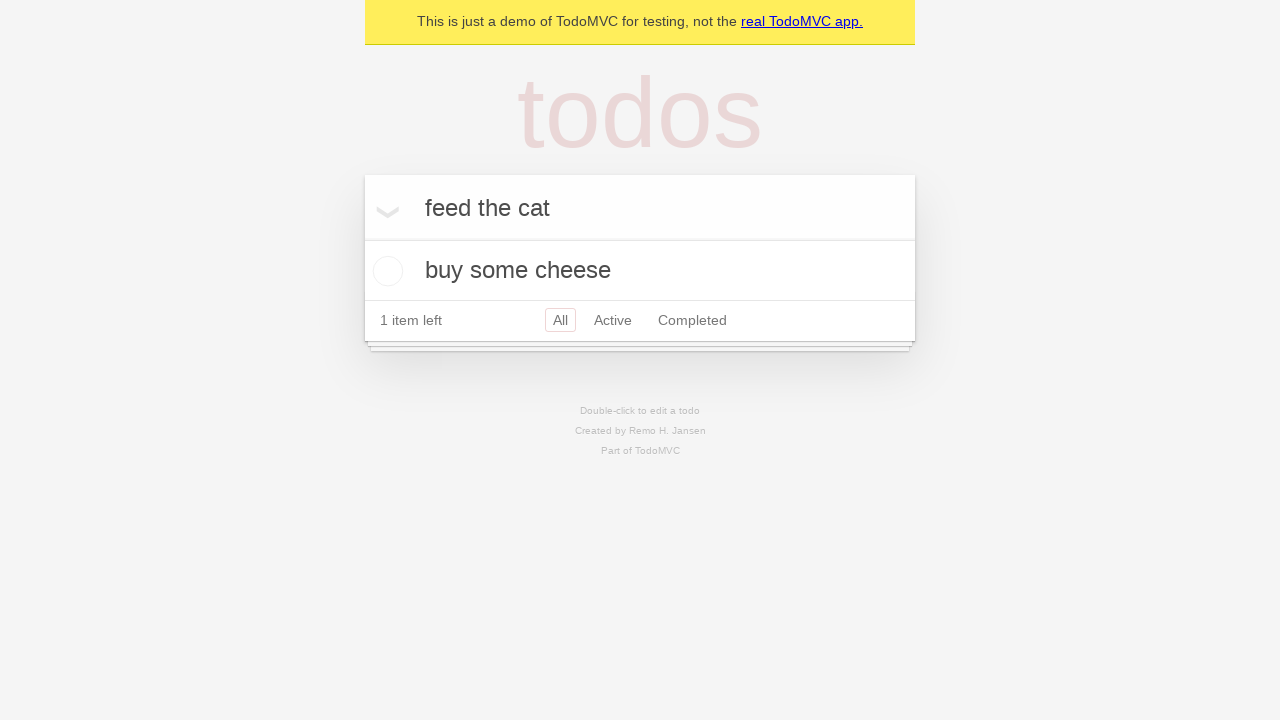

Pressed Enter to create second todo on internal:attr=[placeholder="What needs to be done?"i]
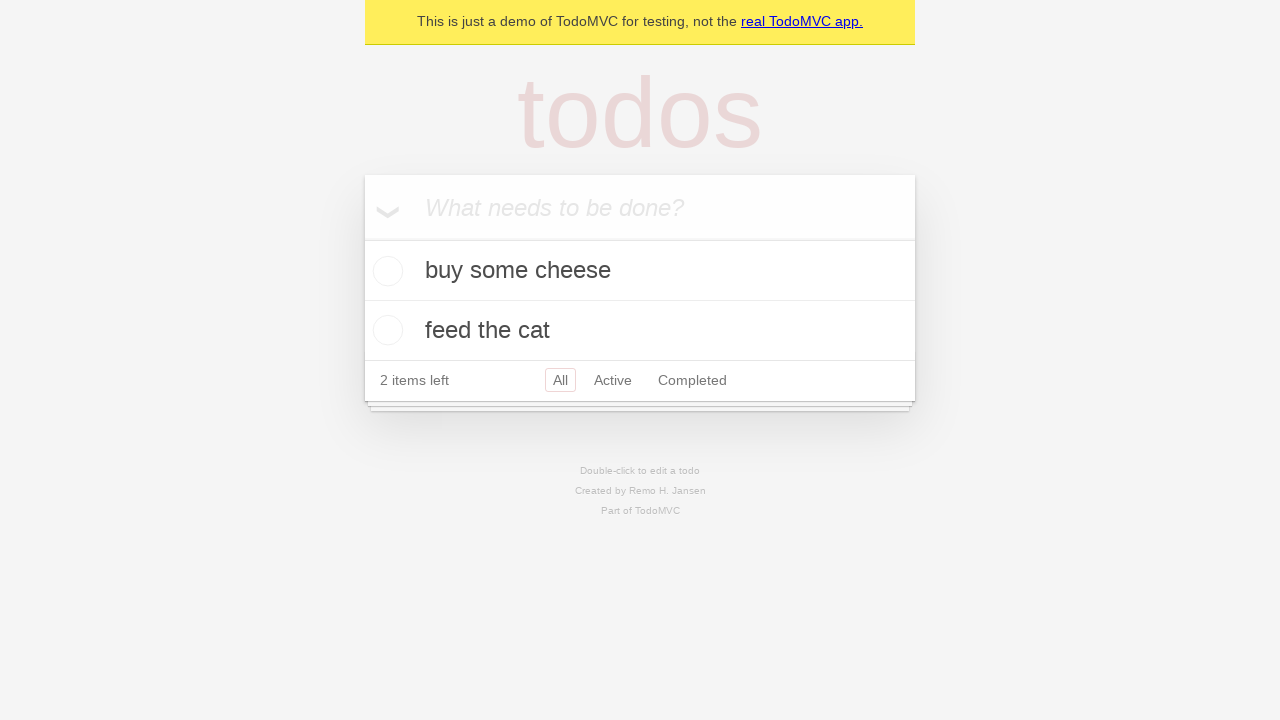

Filled todo input with 'book a doctors appointment' on internal:attr=[placeholder="What needs to be done?"i]
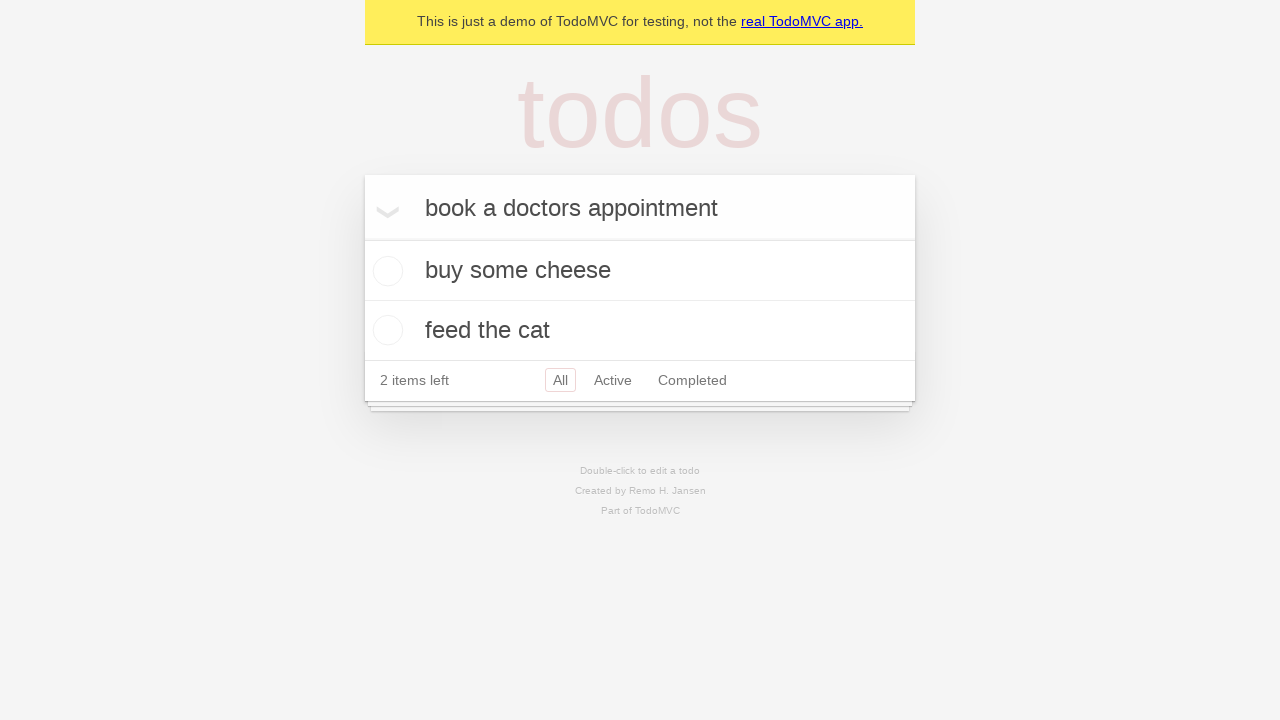

Pressed Enter to create third todo on internal:attr=[placeholder="What needs to be done?"i]
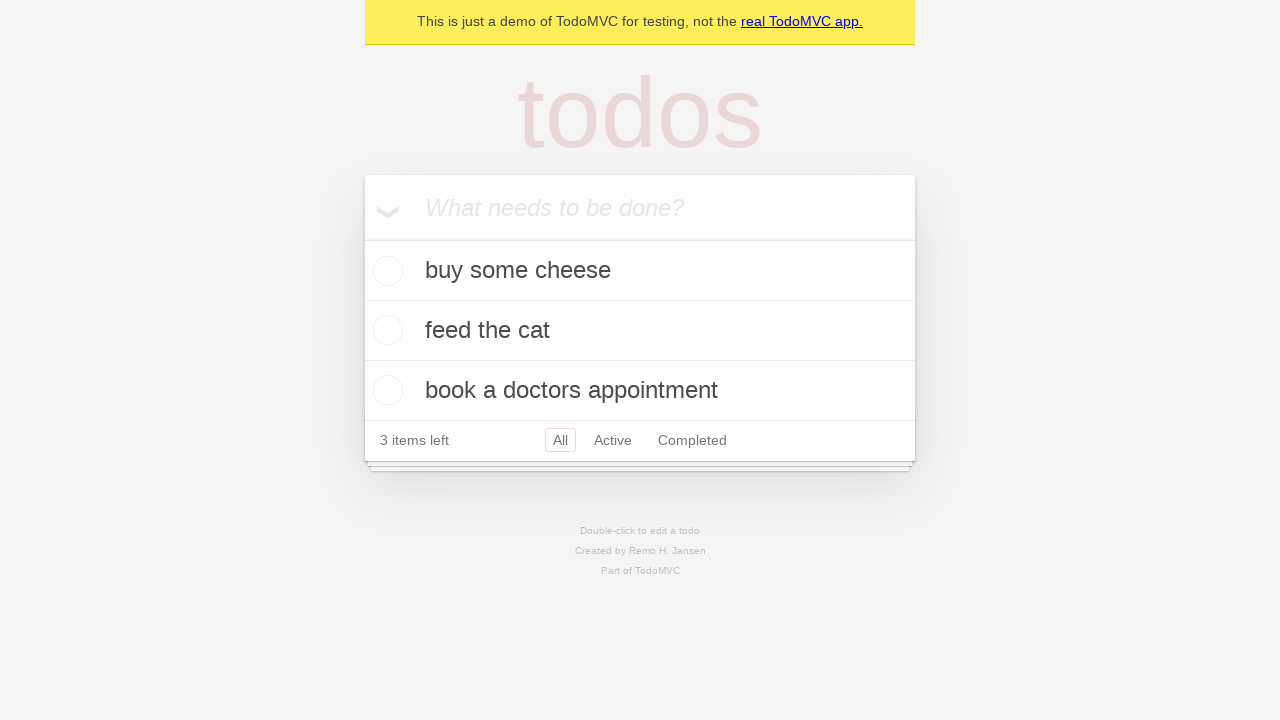

Waited for third todo item to appear
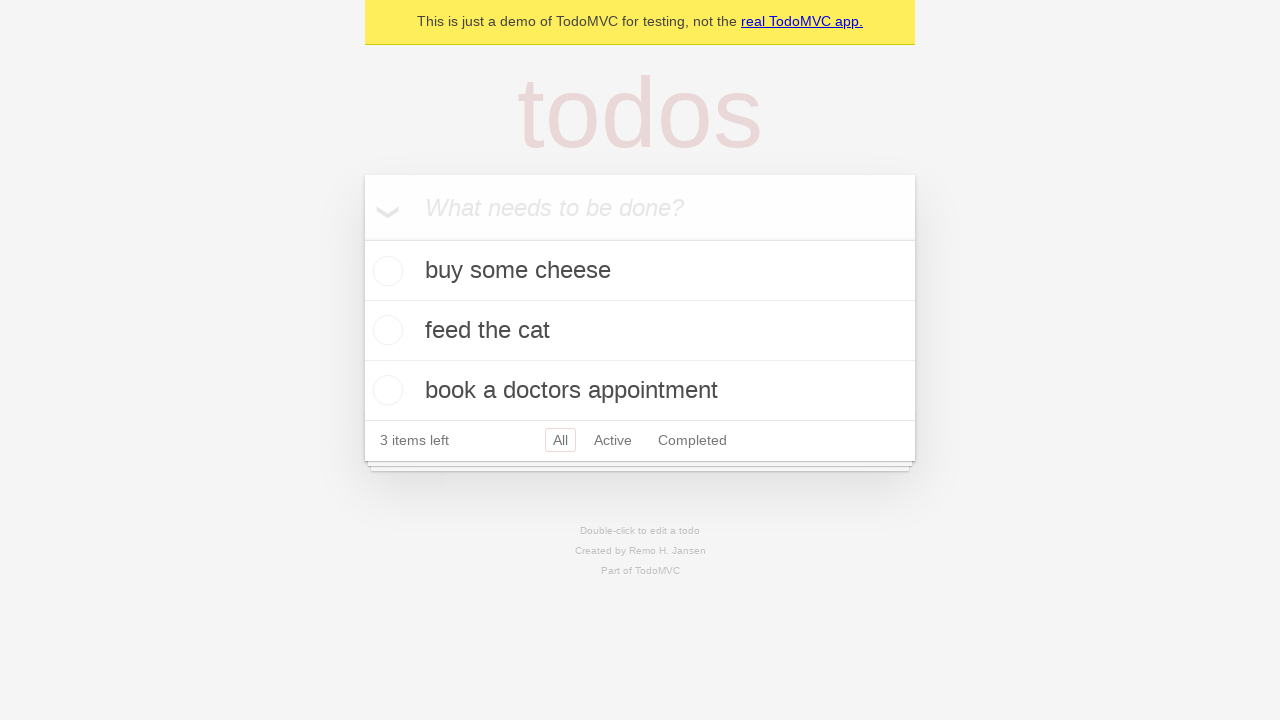

Checked the second todo item as completed at (385, 330) on internal:testid=[data-testid="todo-item"s] >> nth=1 >> internal:role=checkbox
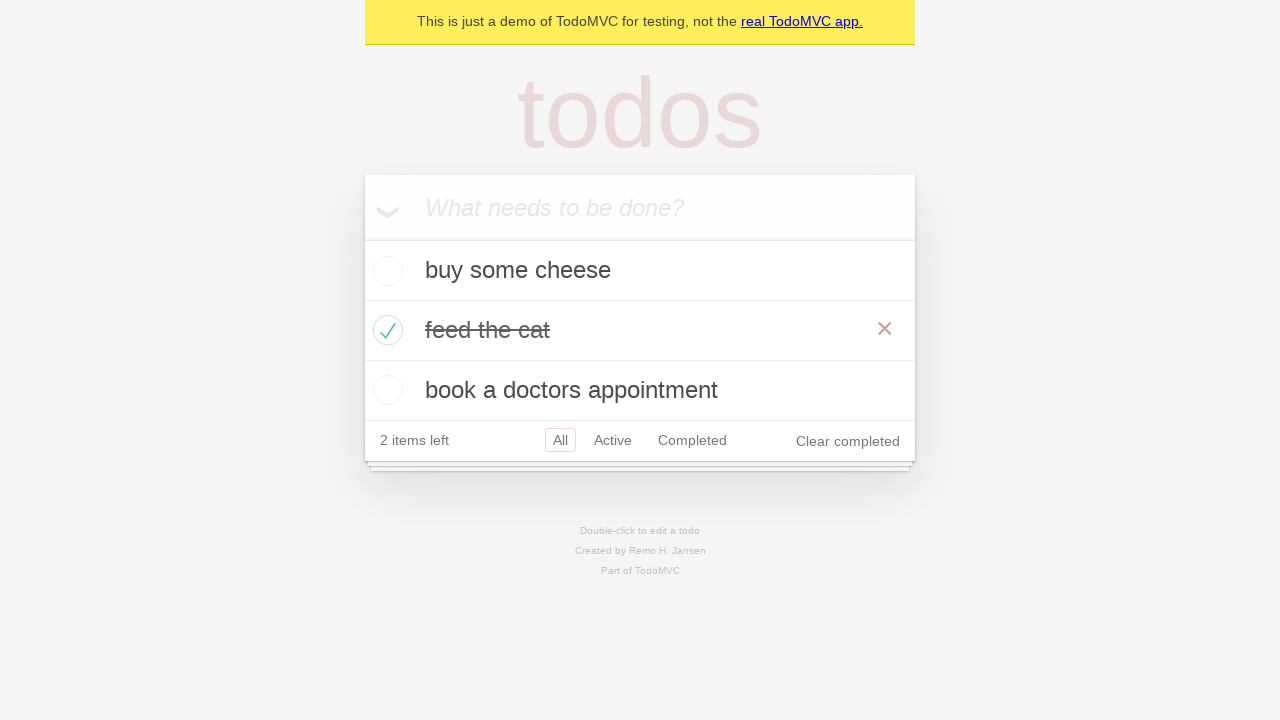

Clicked 'All' filter link at (560, 440) on internal:role=link[name="All"i]
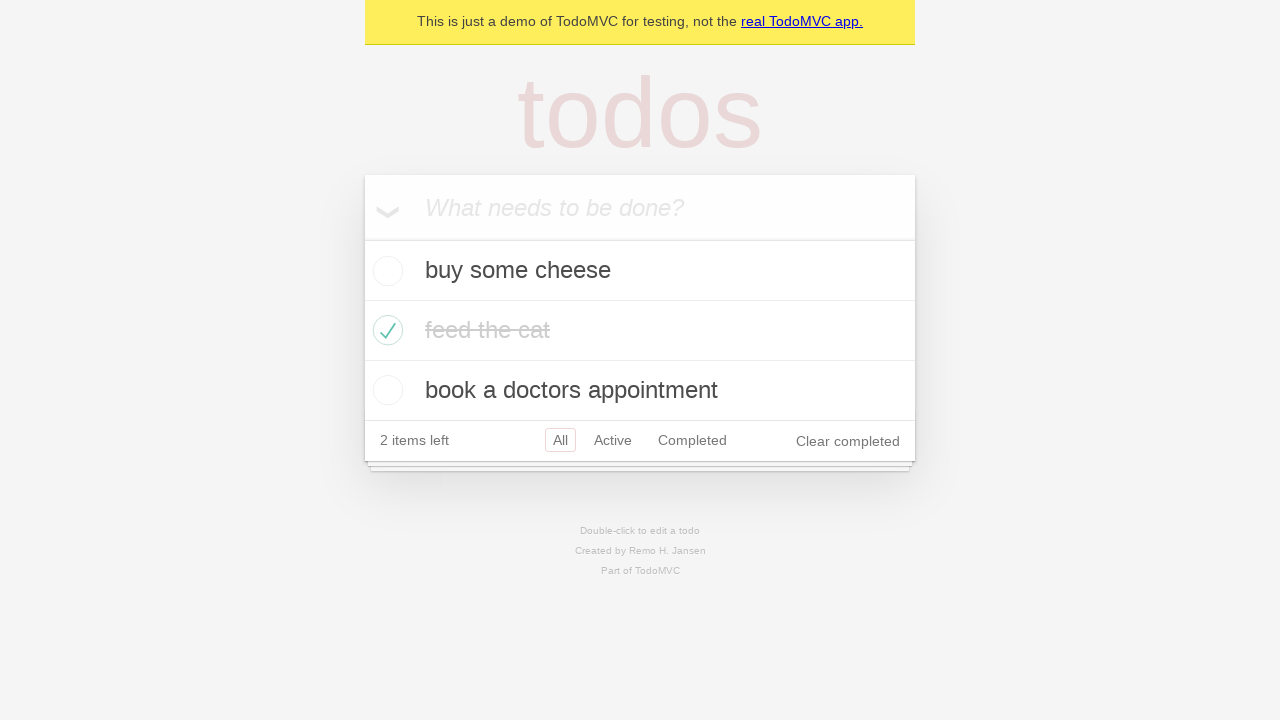

Clicked 'Active' filter link at (613, 440) on internal:role=link[name="Active"i]
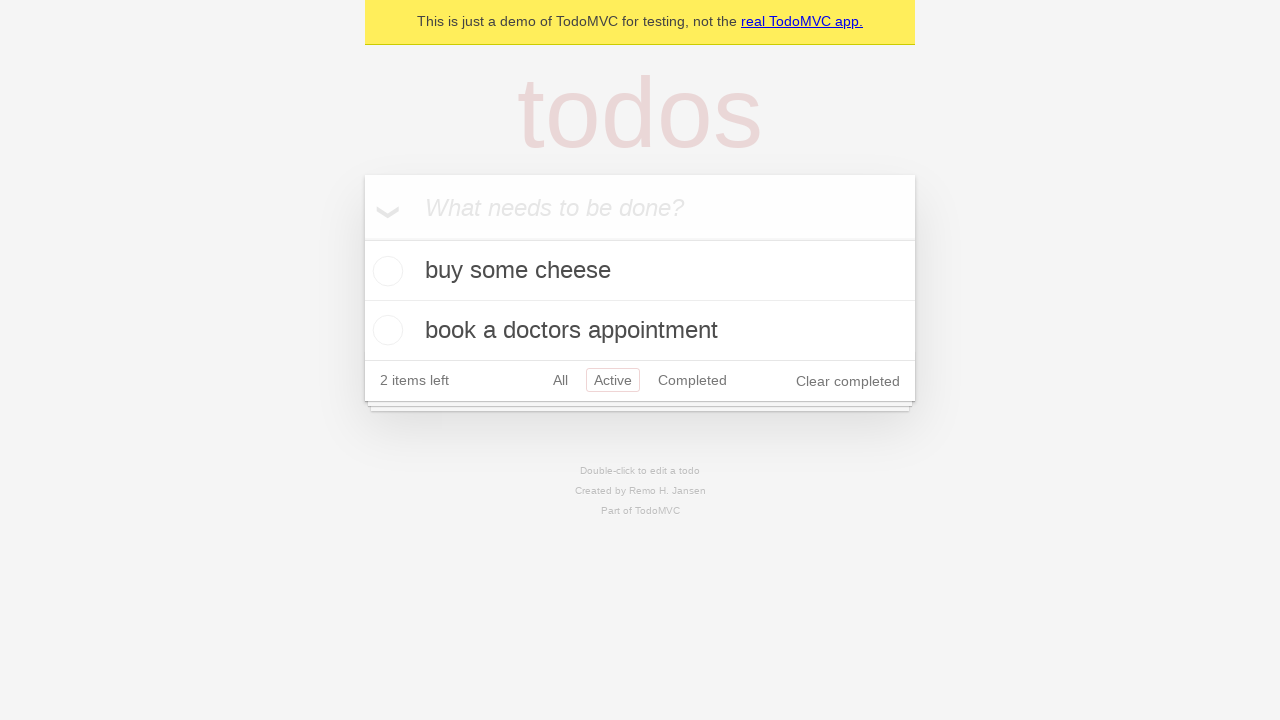

Clicked 'Completed' filter link at (692, 380) on internal:role=link[name="Completed"i]
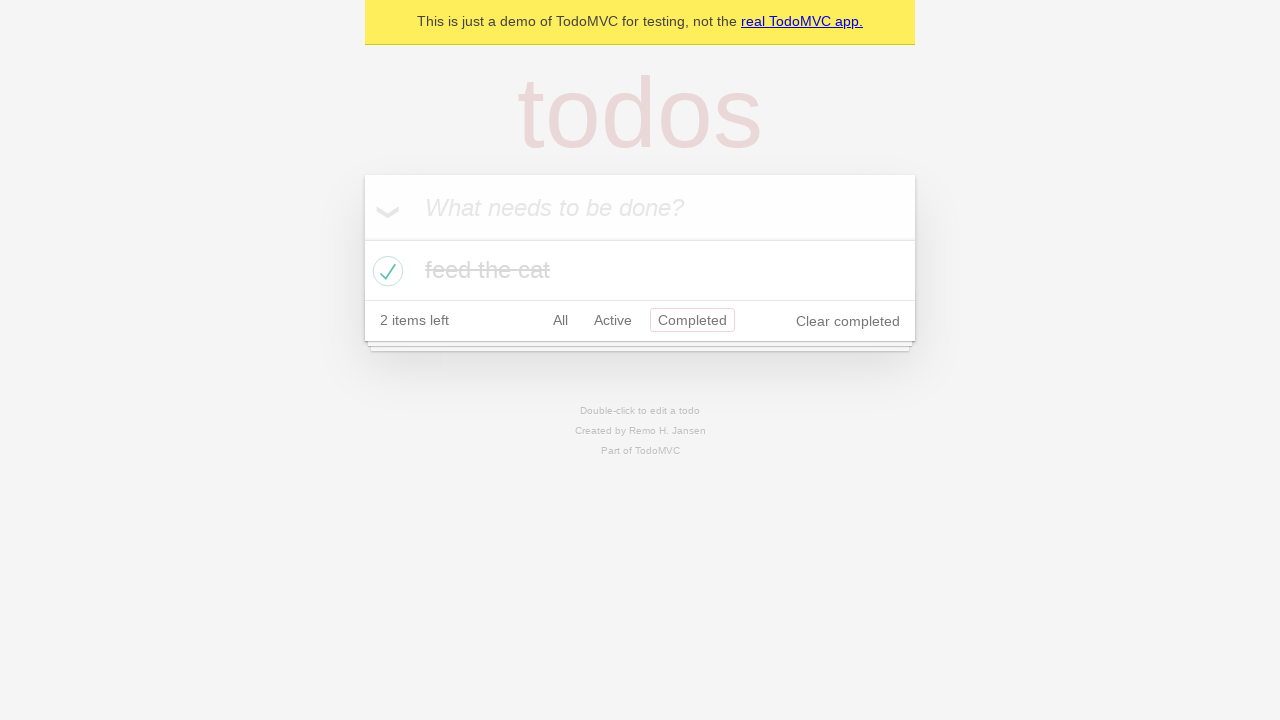

Navigated back from 'Completed' filter to 'Active' filter
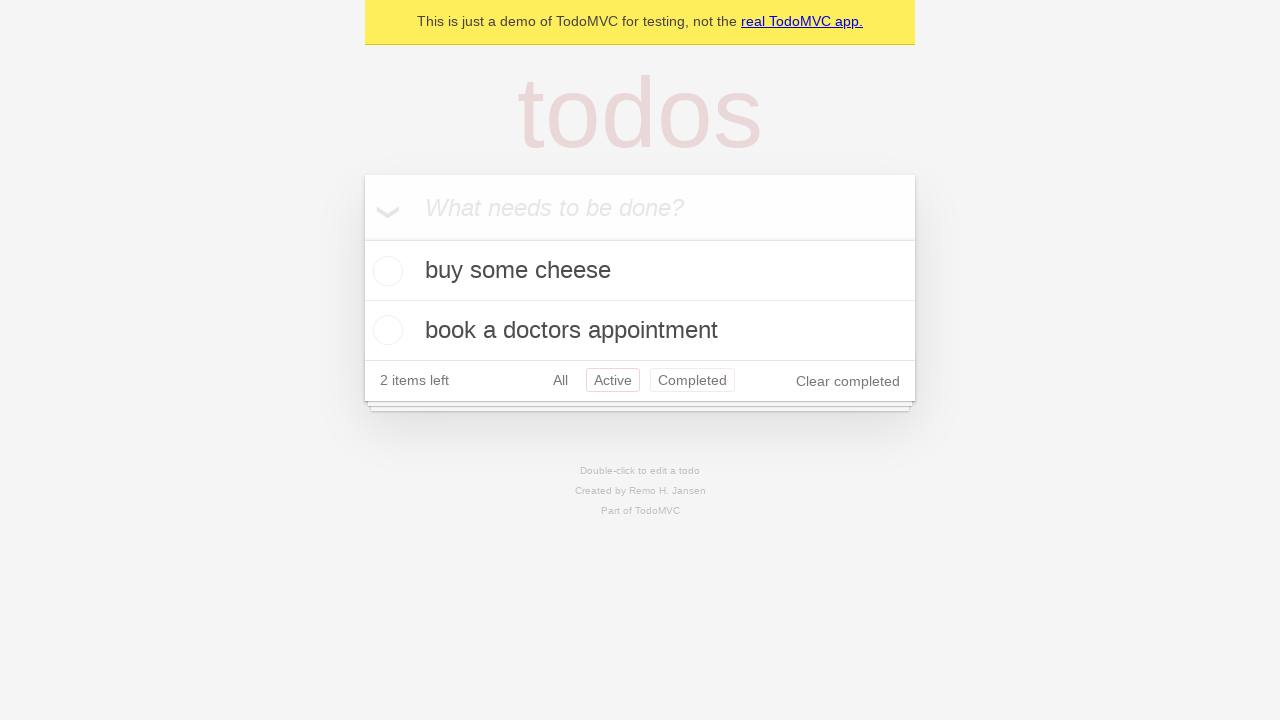

Navigated back from 'Active' filter to 'All' filter
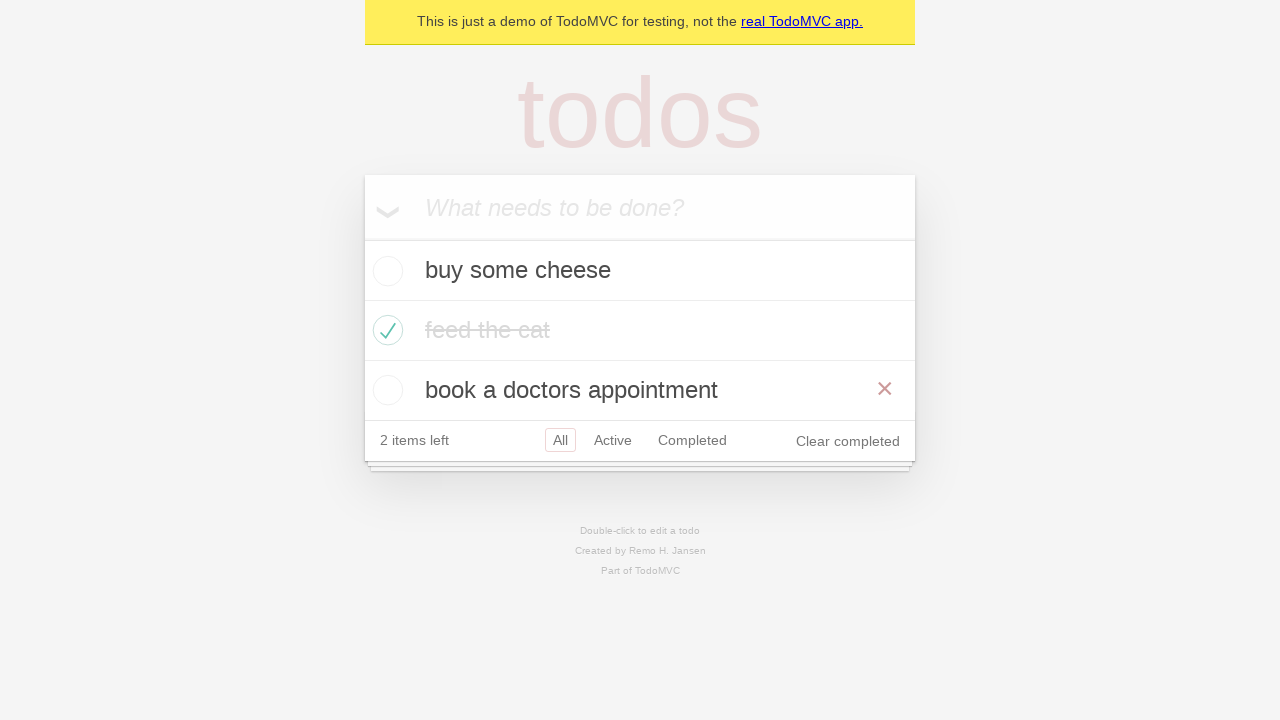

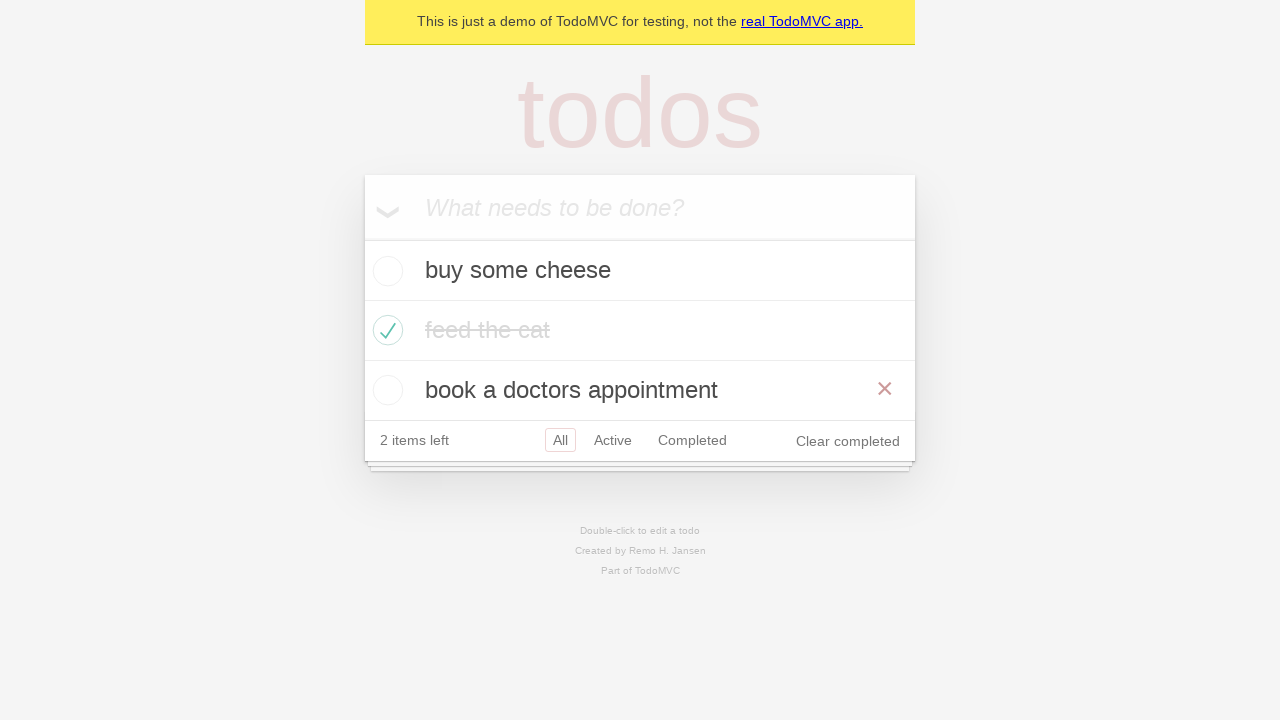